Tests back and forth navigation by clicking on A/B Testing link, verifying the page title, navigating back to home page, and verifying the home page title

Starting URL: https://practice.cydeo.com

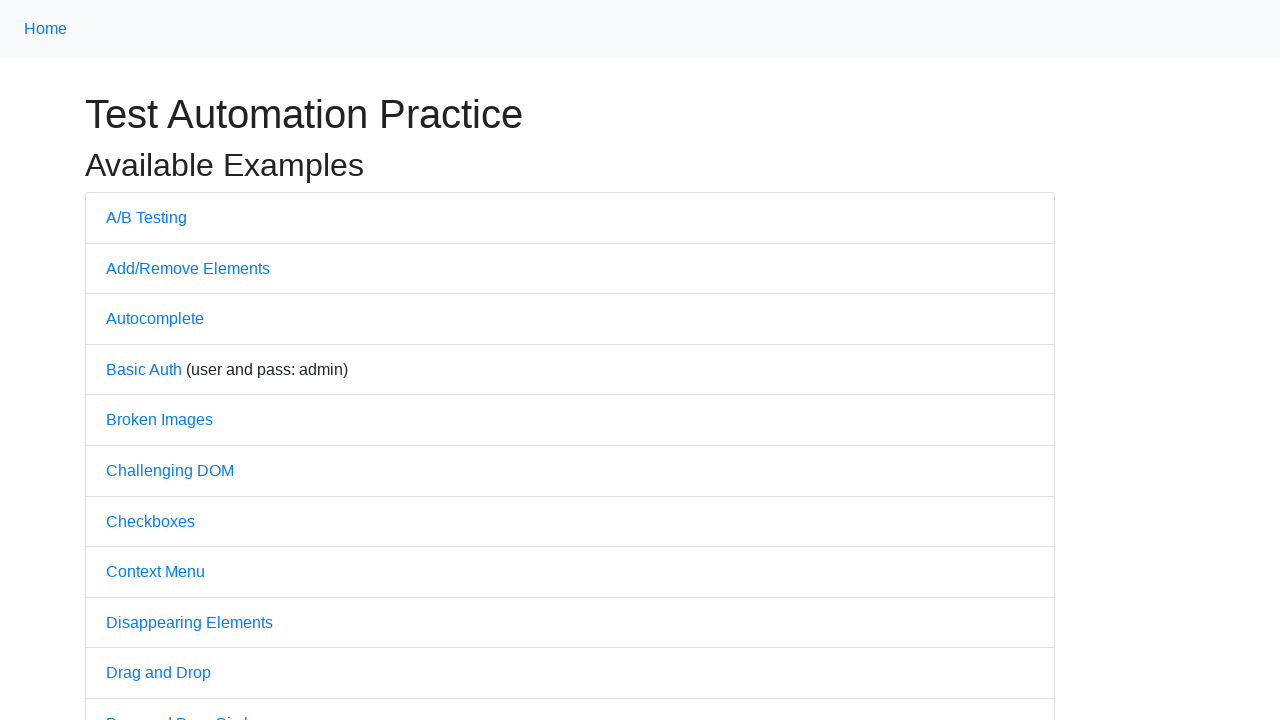

Clicked on A/B Testing link at (146, 217) on text=A/B Testing
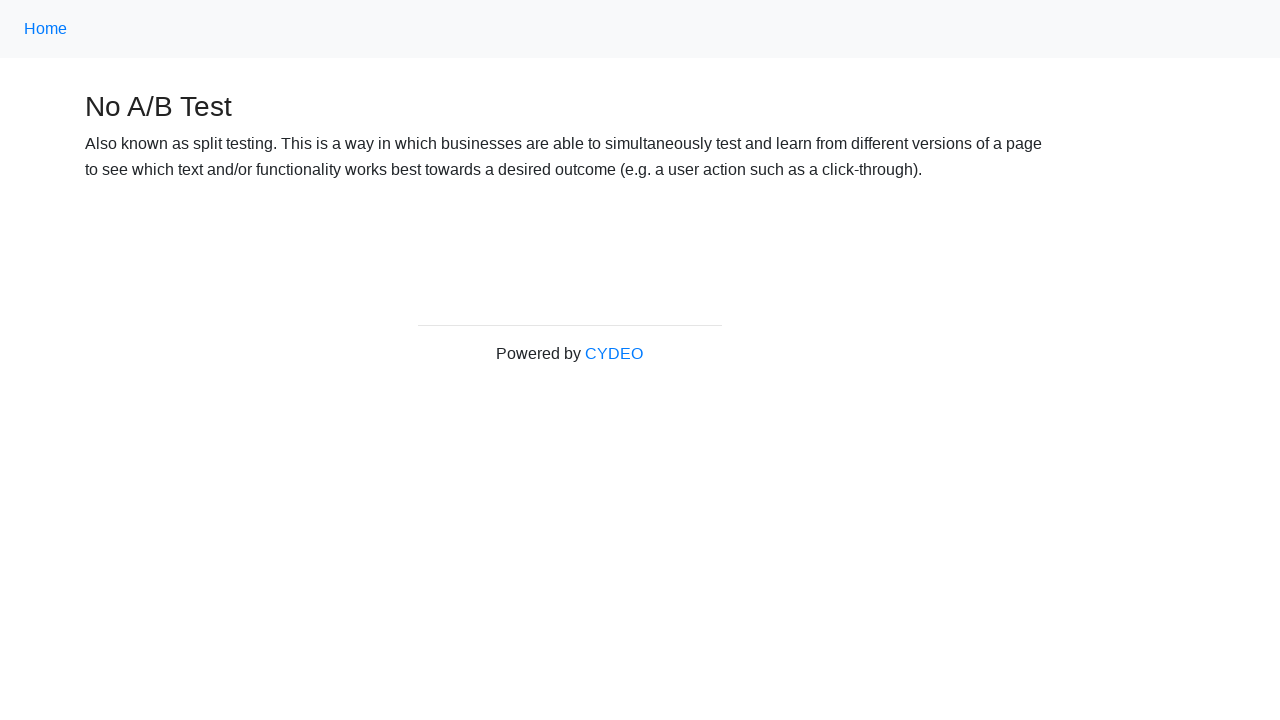

Page load completed after clicking A/B Testing link
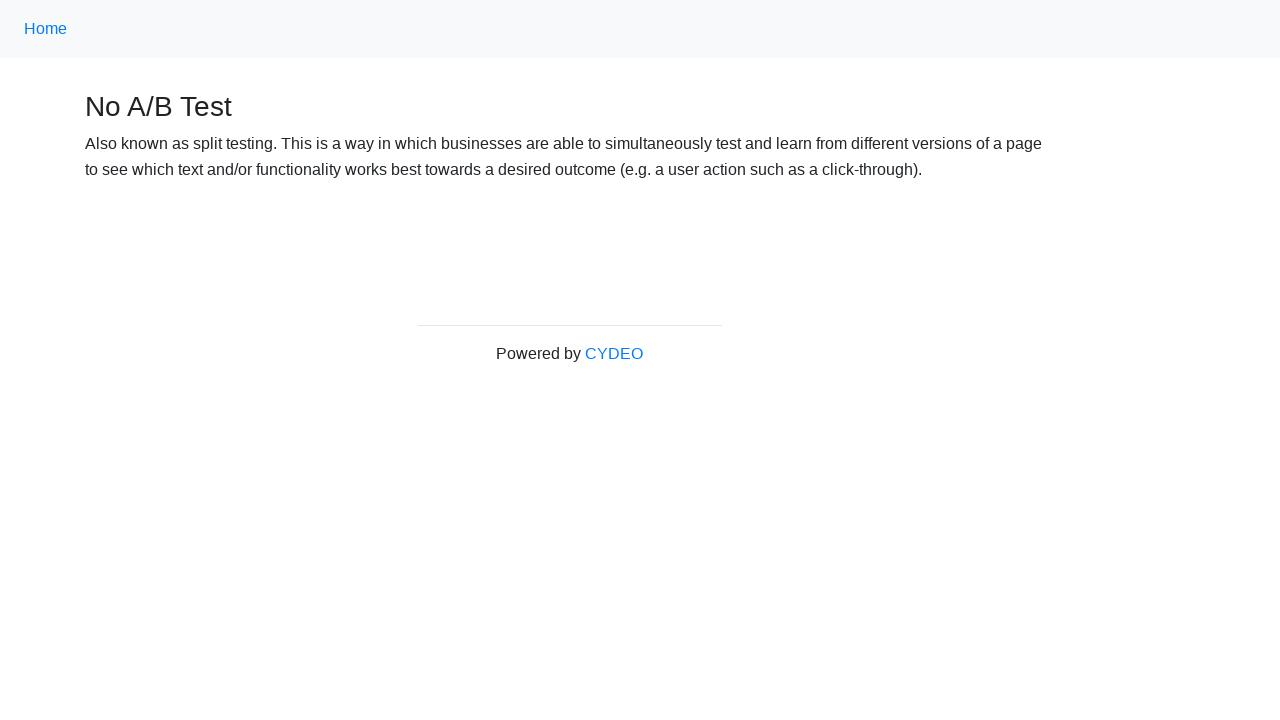

Verified page title is 'No A/B Test'
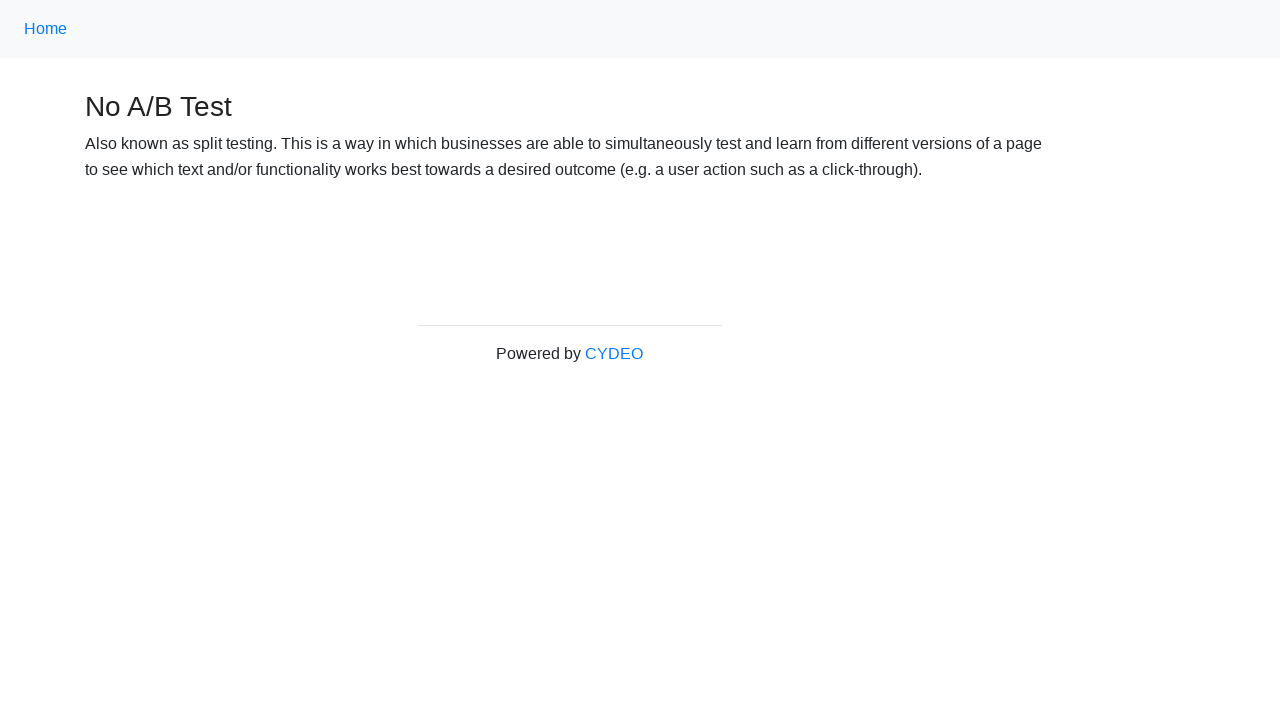

Navigated back to home page
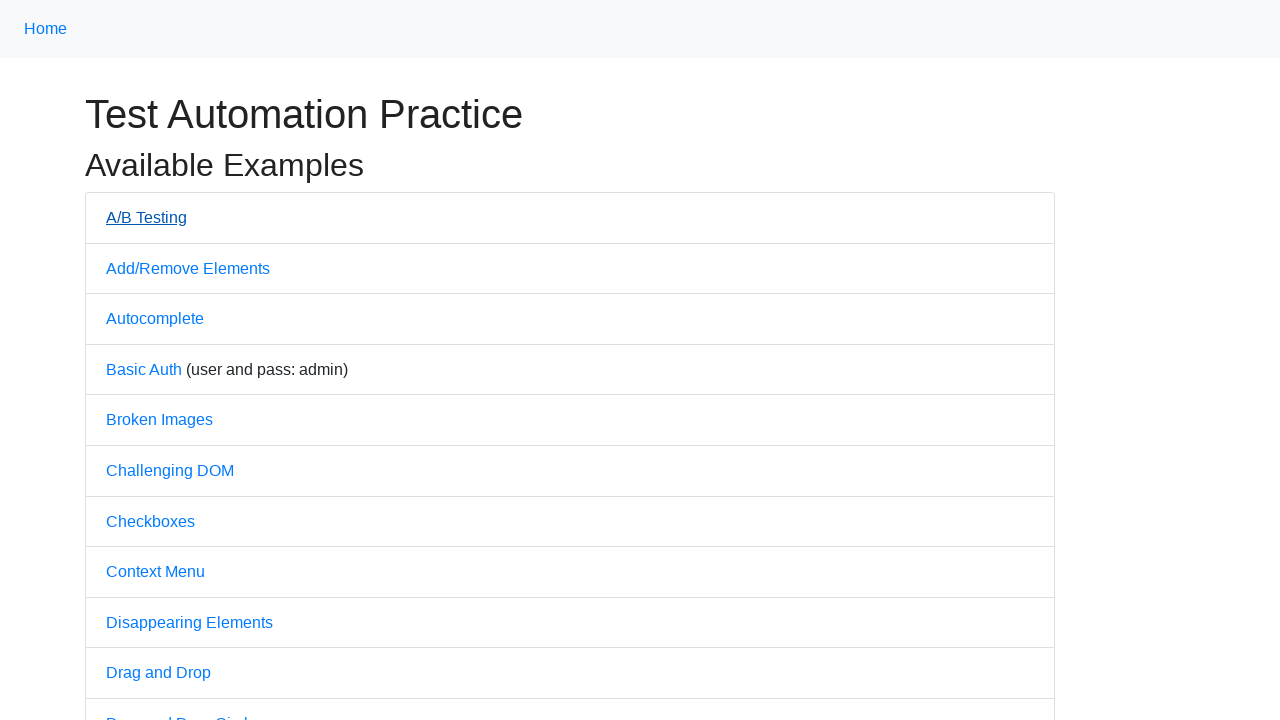

Page load completed after navigating back
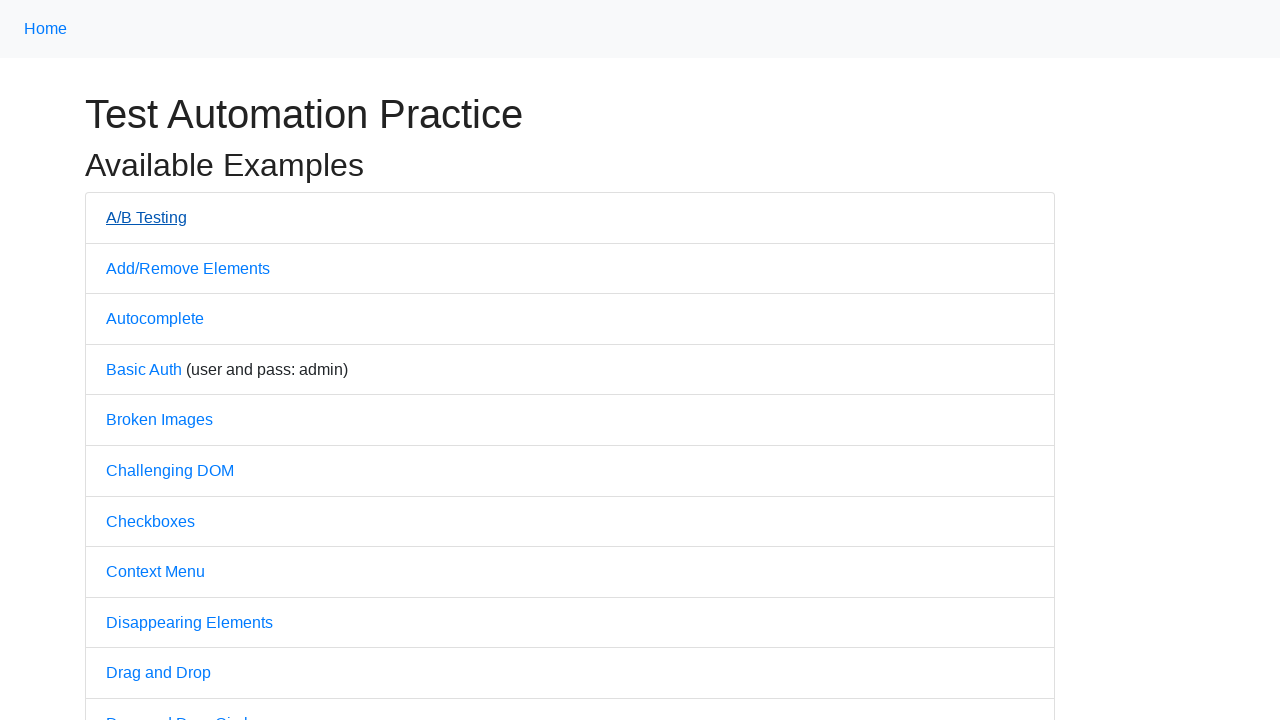

Verified home page title is 'Practice'
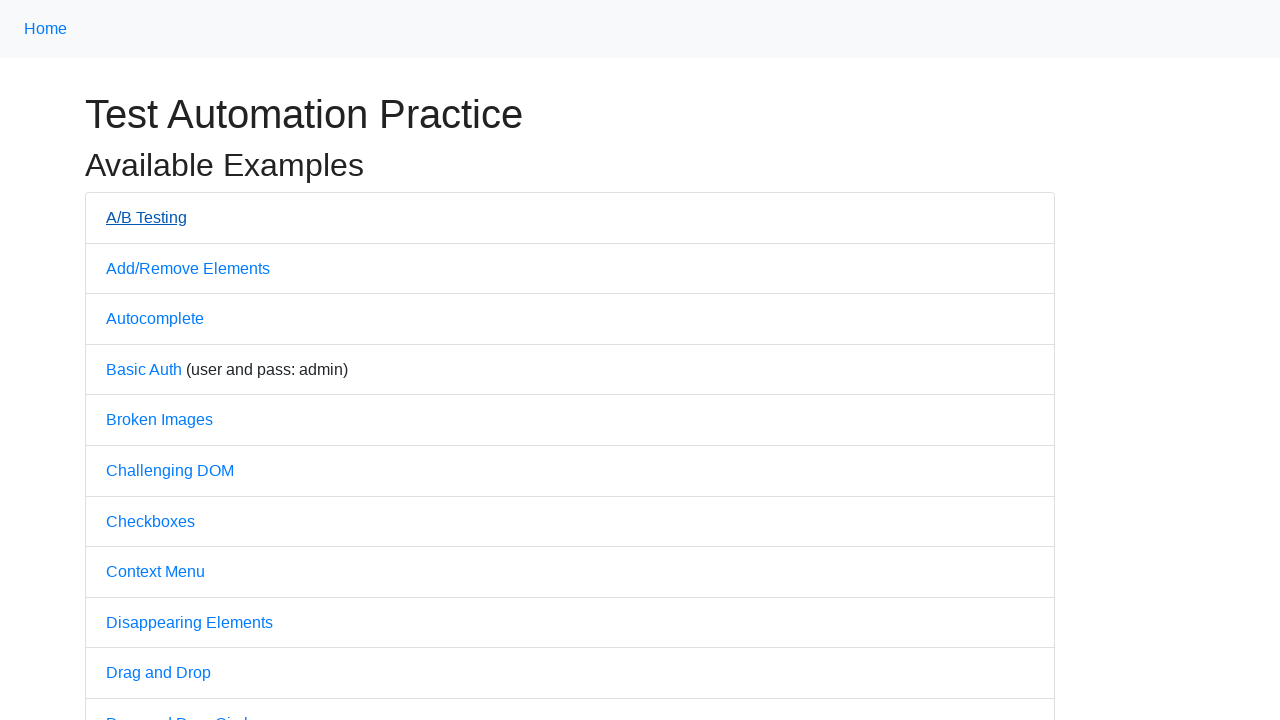

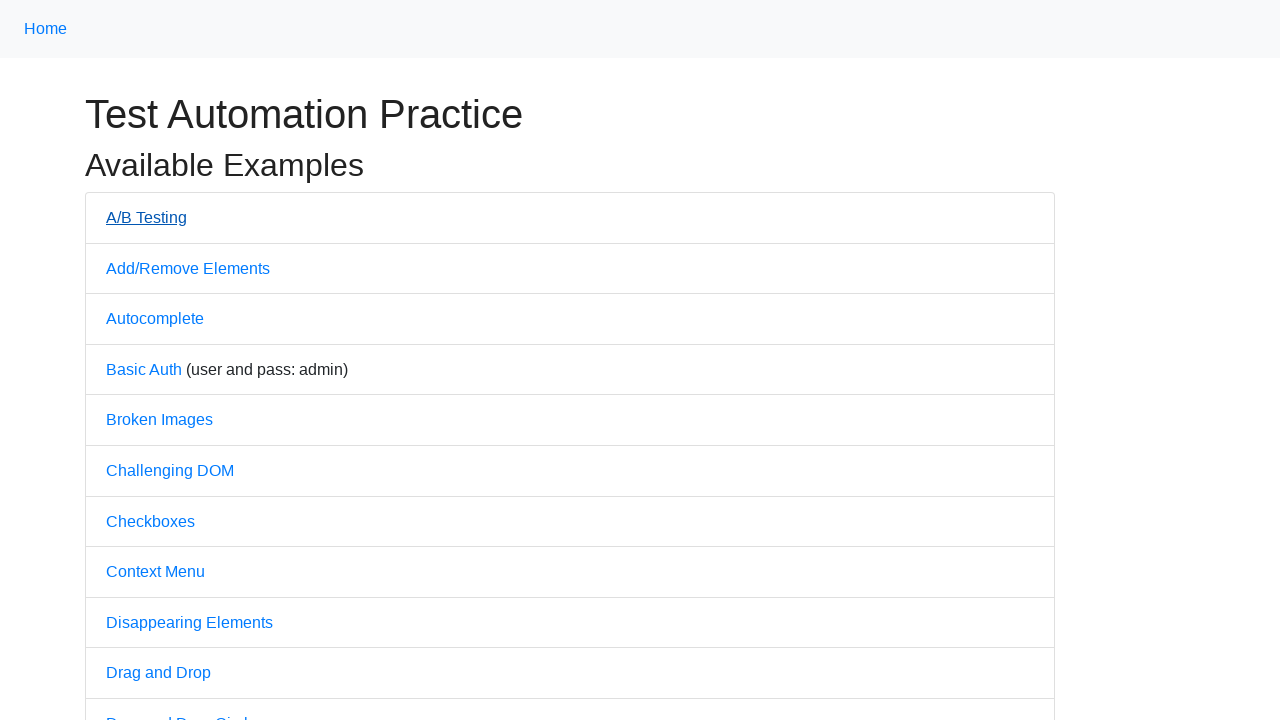